Navigates to Selenium documentation page and clicks on a grid-related element

Starting URL: https://www.selenium.dev/documentation/

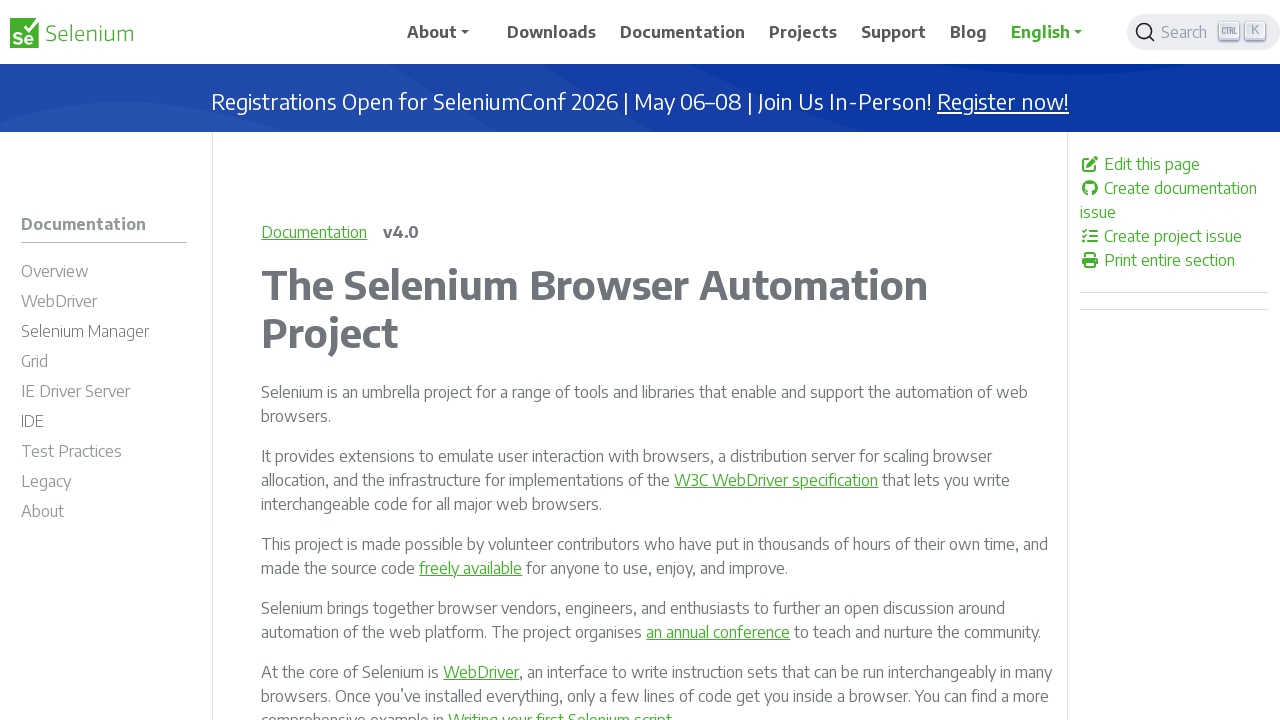

Navigated to Selenium documentation page
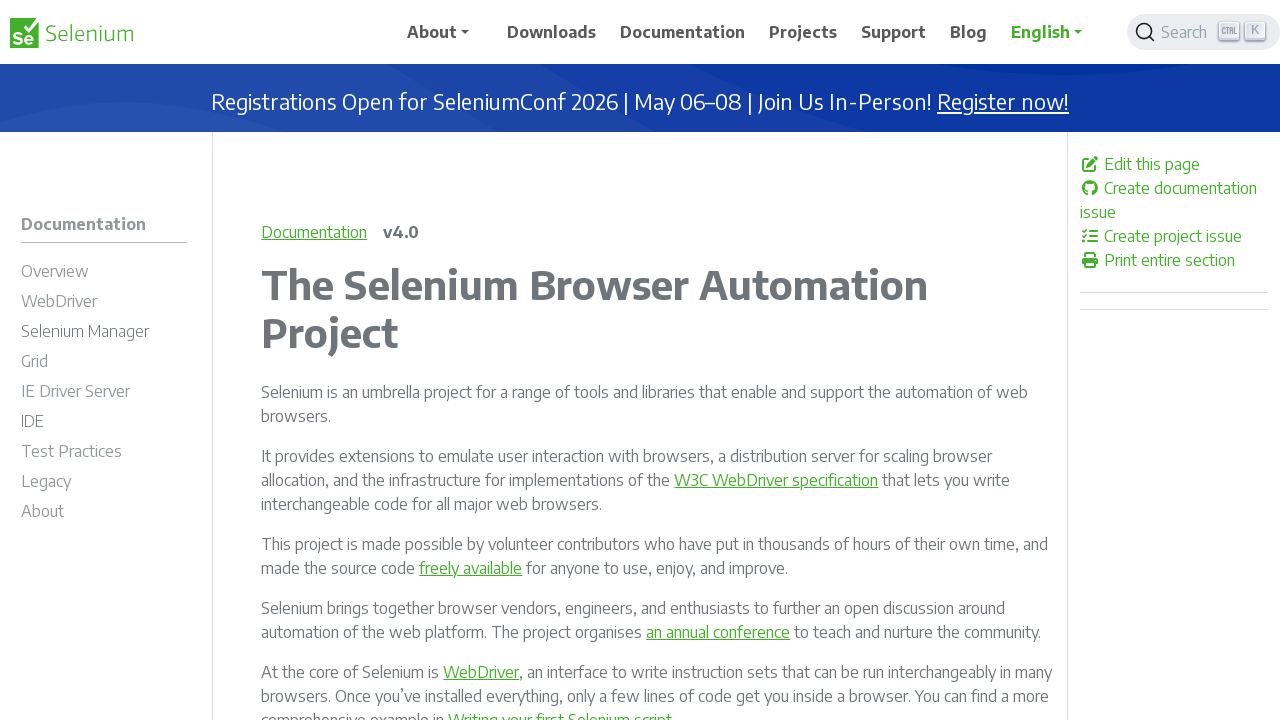

Clicked on grid-related element in documentation at (34, 361) on xpath=//*[@id='m-documentationgrid']/span
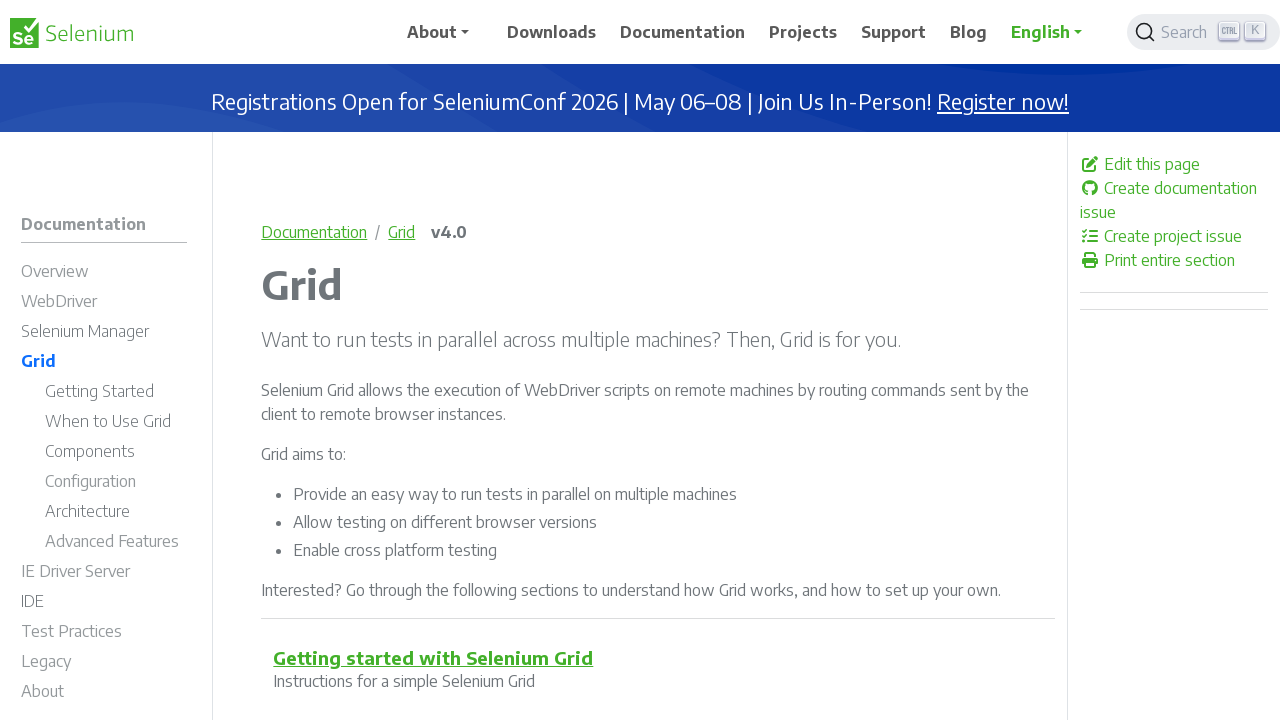

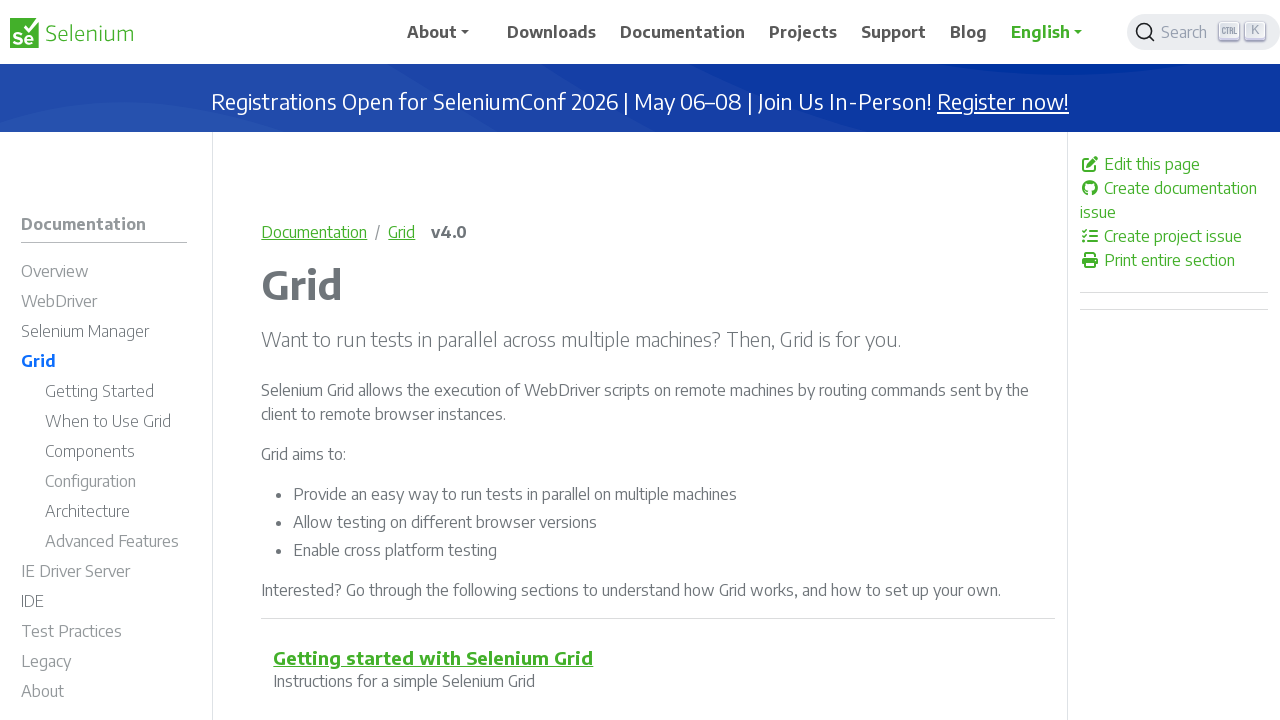